Verifies that the Current Address input area has resizable form-control class.

Starting URL: https://demoqa.com/elements

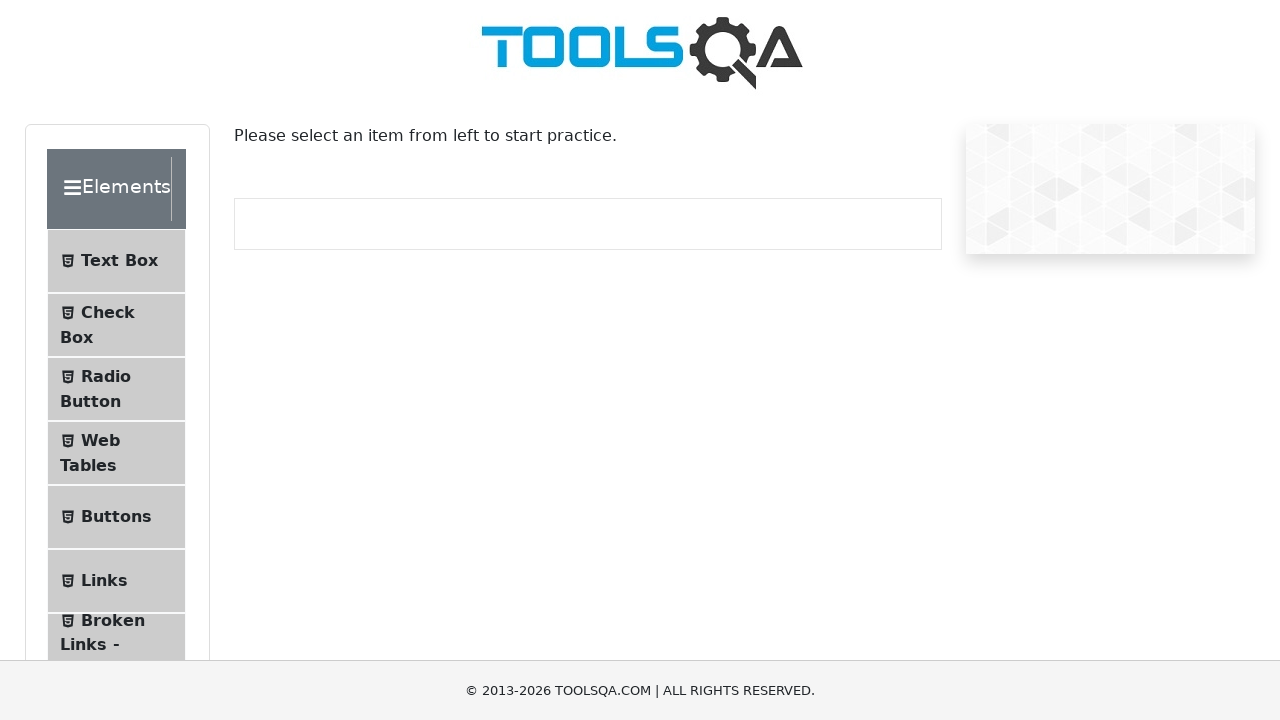

Clicked on Text Box menu item at (119, 261) on internal:text="Text Box"i
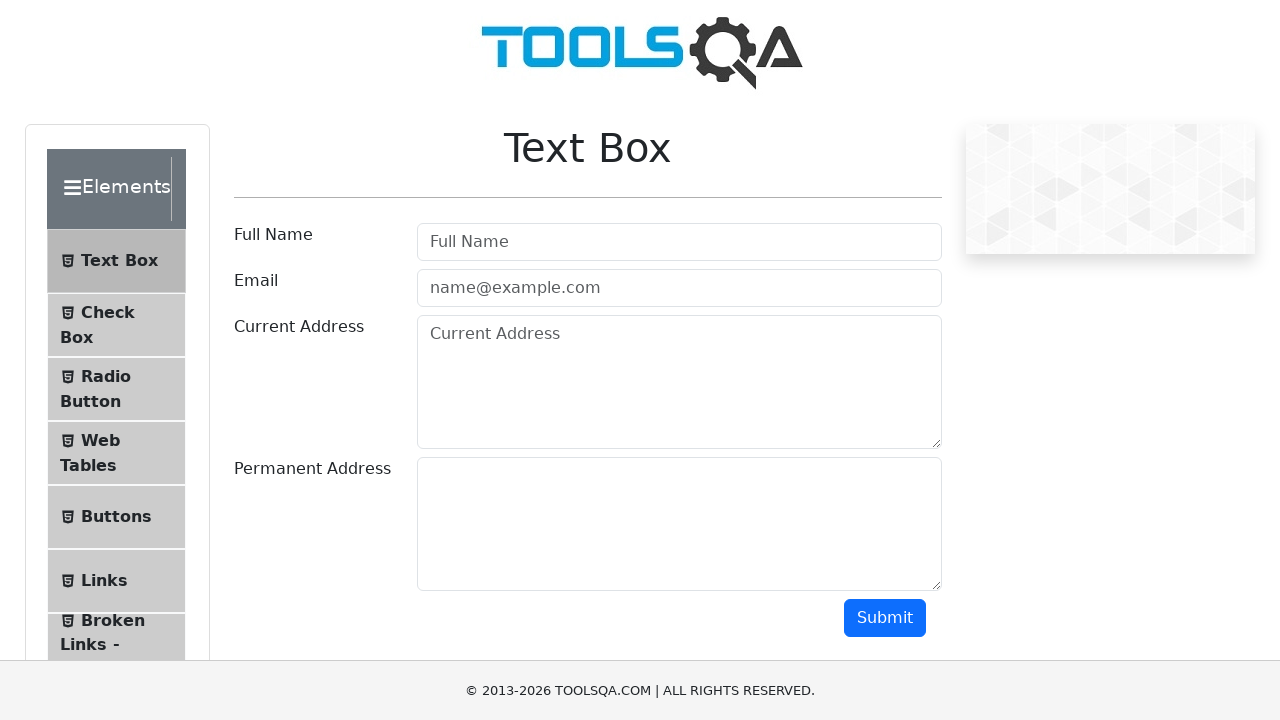

Navigated to text-box page
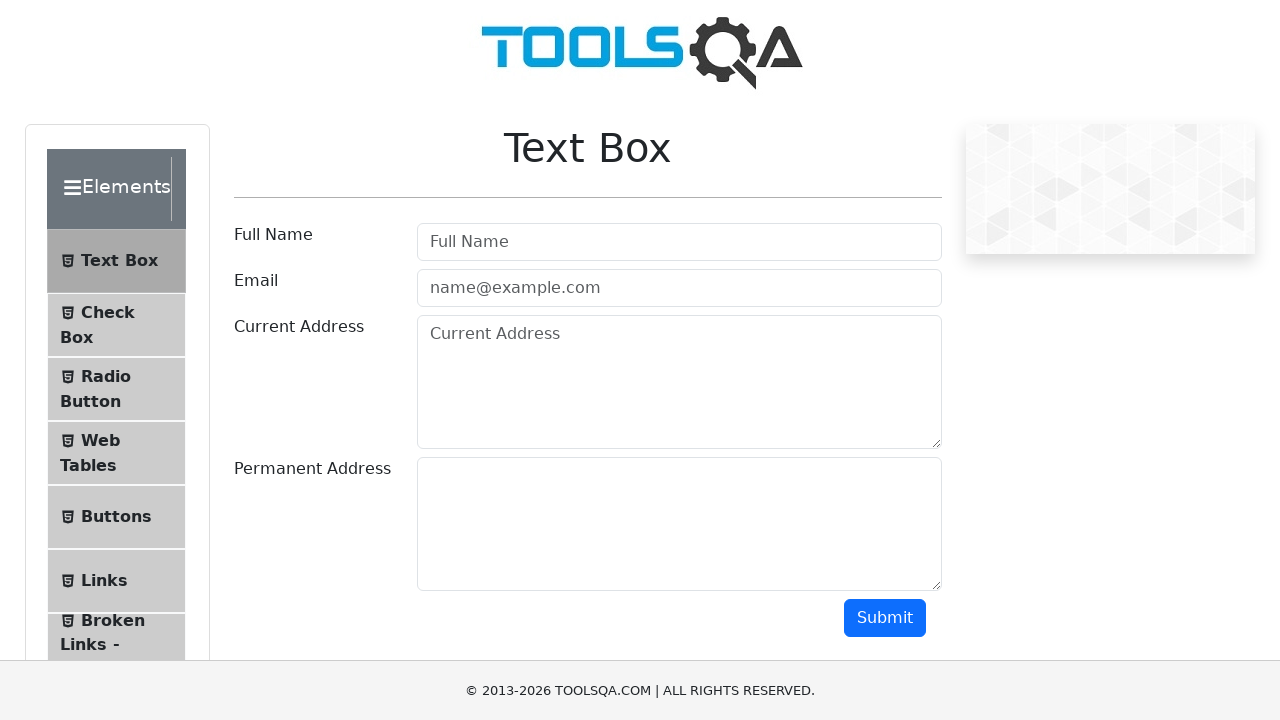

Current Address input field is visible
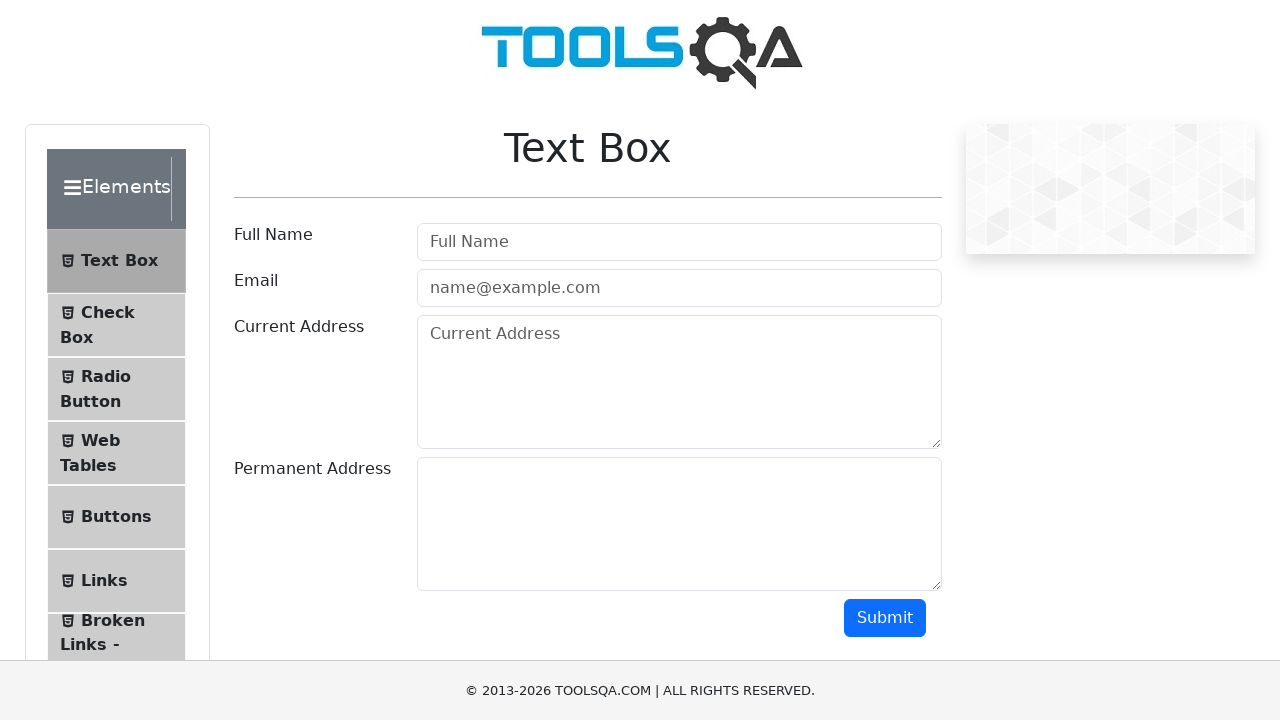

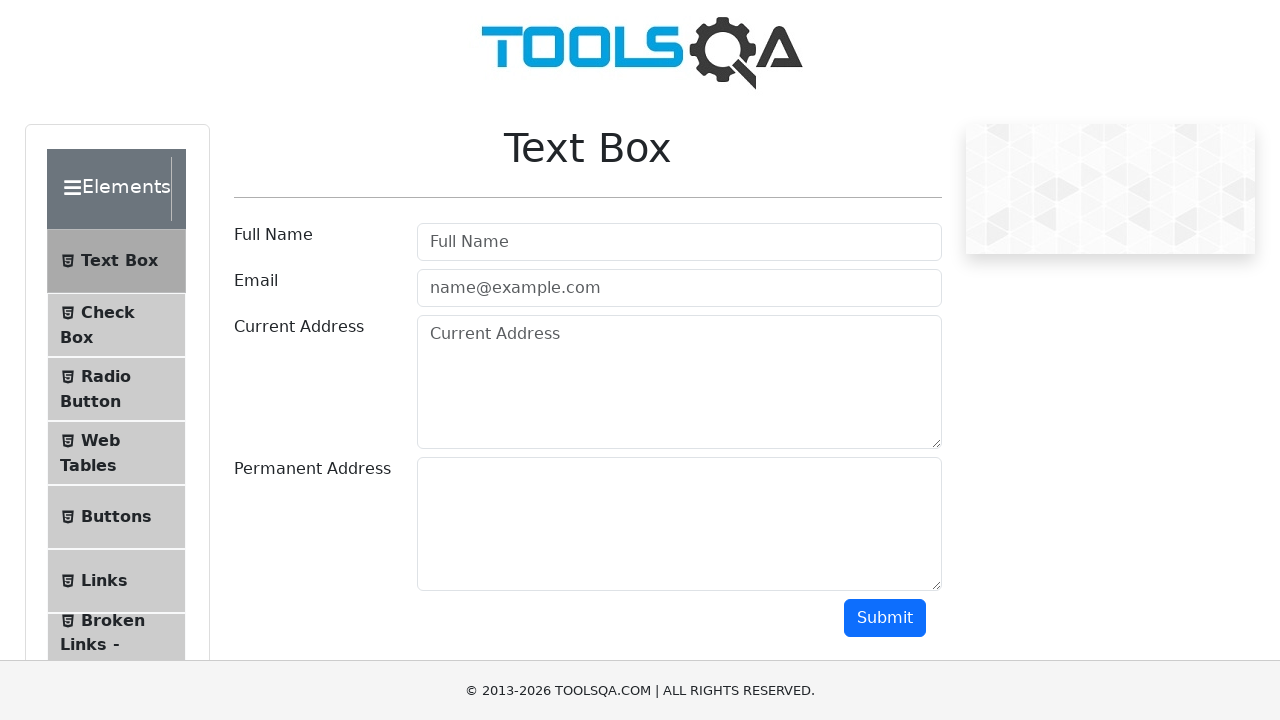